Tests dynamic controls by checking and clicking a checkbox, removing it, then enabling a disabled input field and filling it with text

Starting URL: https://the-internet.herokuapp.com/dynamic_controls

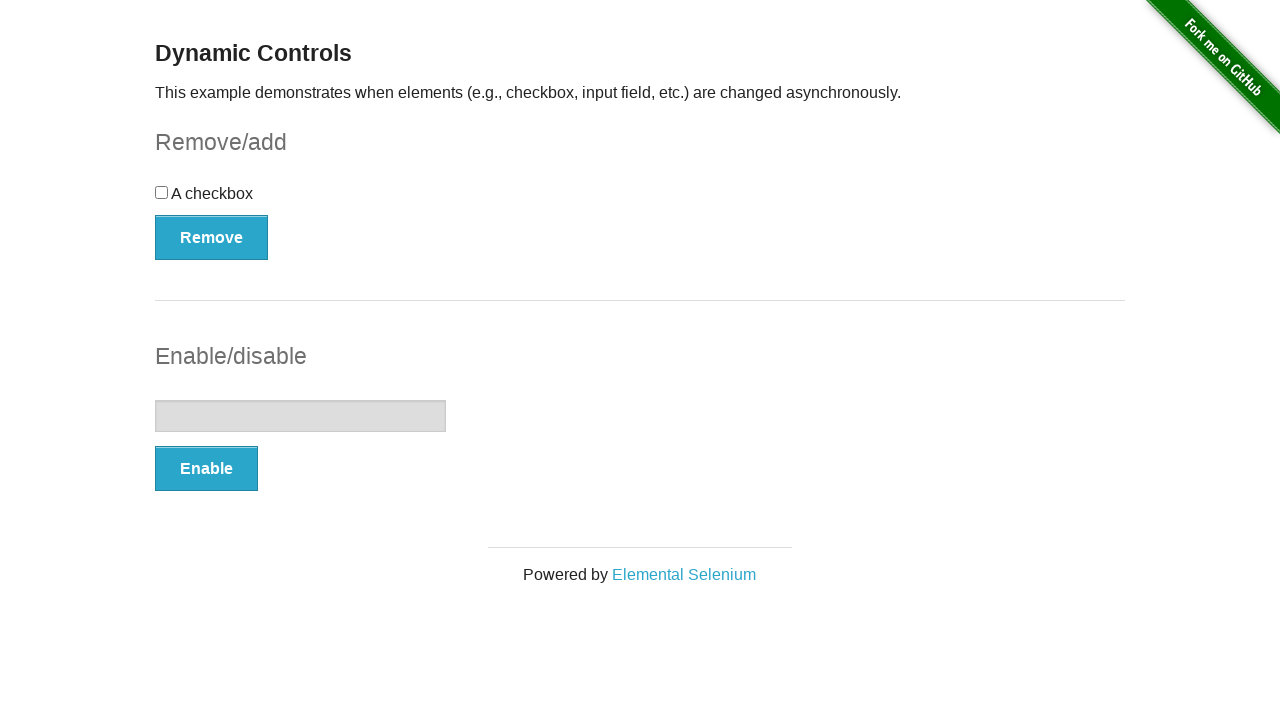

Clicked checkbox to check it at (162, 192) on #checkbox-example >> #checkbox input
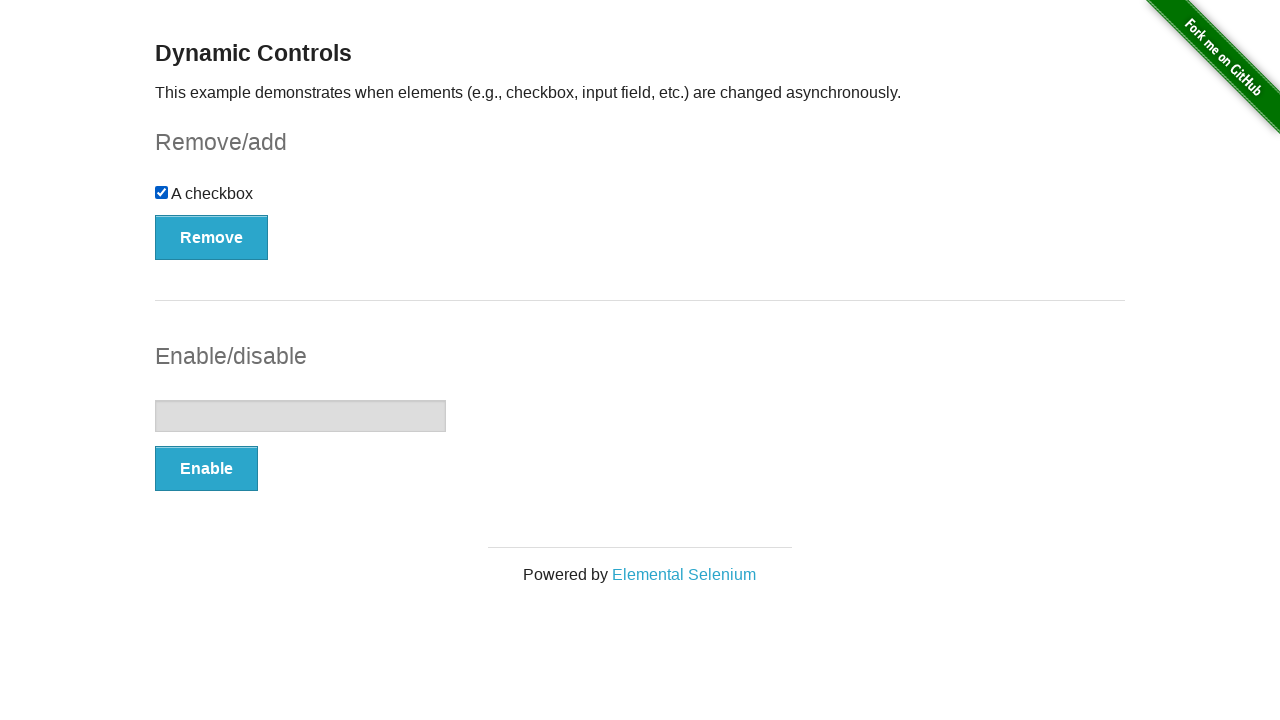

Clicked remove button to remove checkbox at (212, 237) on #checkbox-example >> button
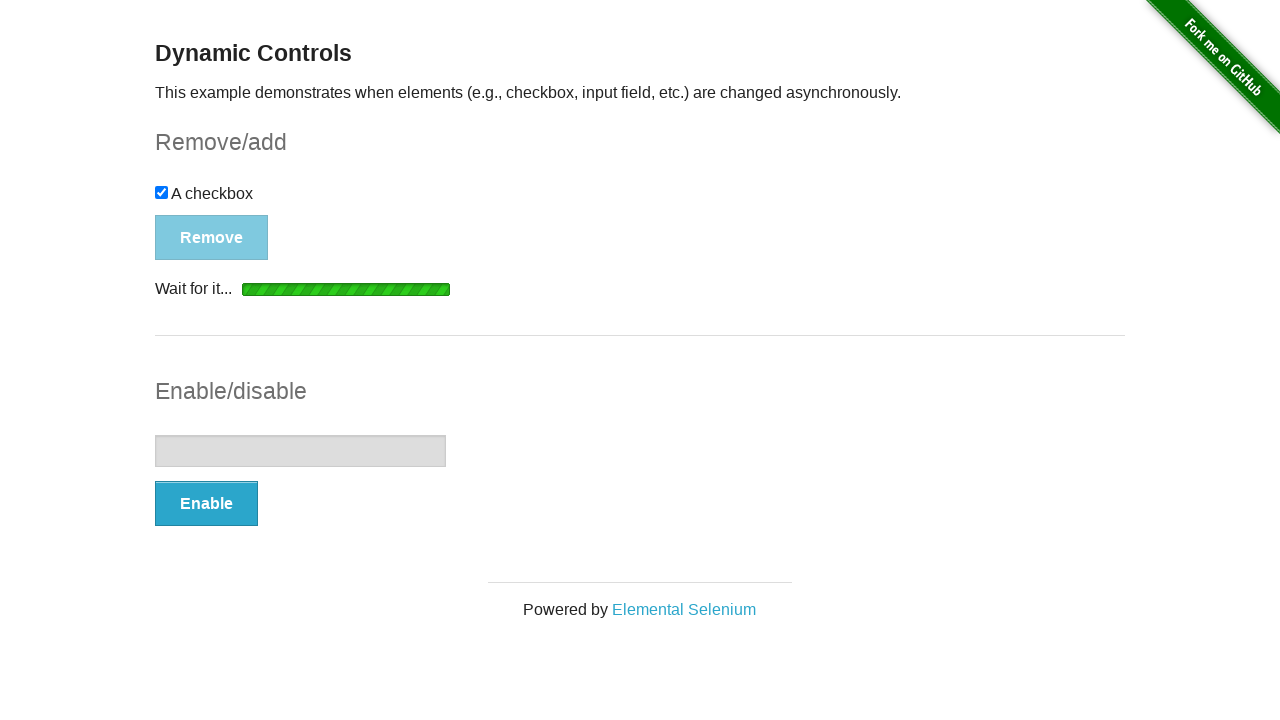

Checkbox element was removed and hidden
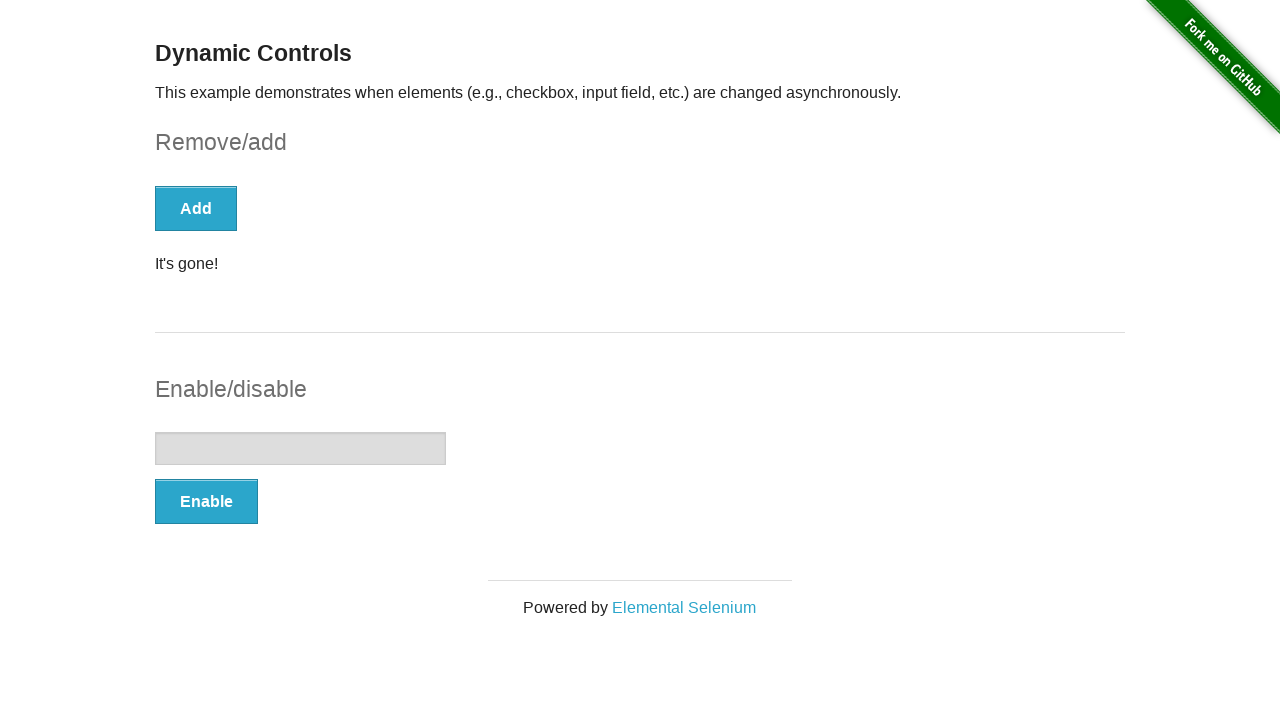

Clicked enable button to enable input field at (206, 501) on #input-example >> button
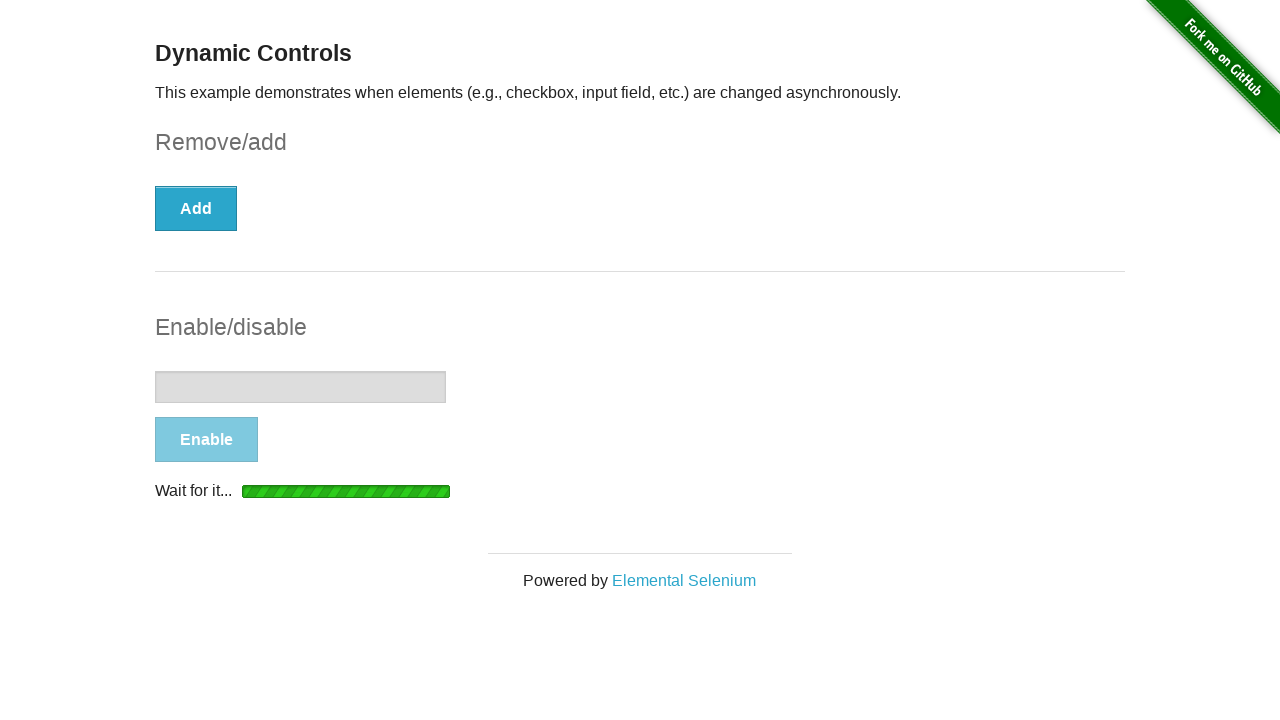

Input field became enabled and editable
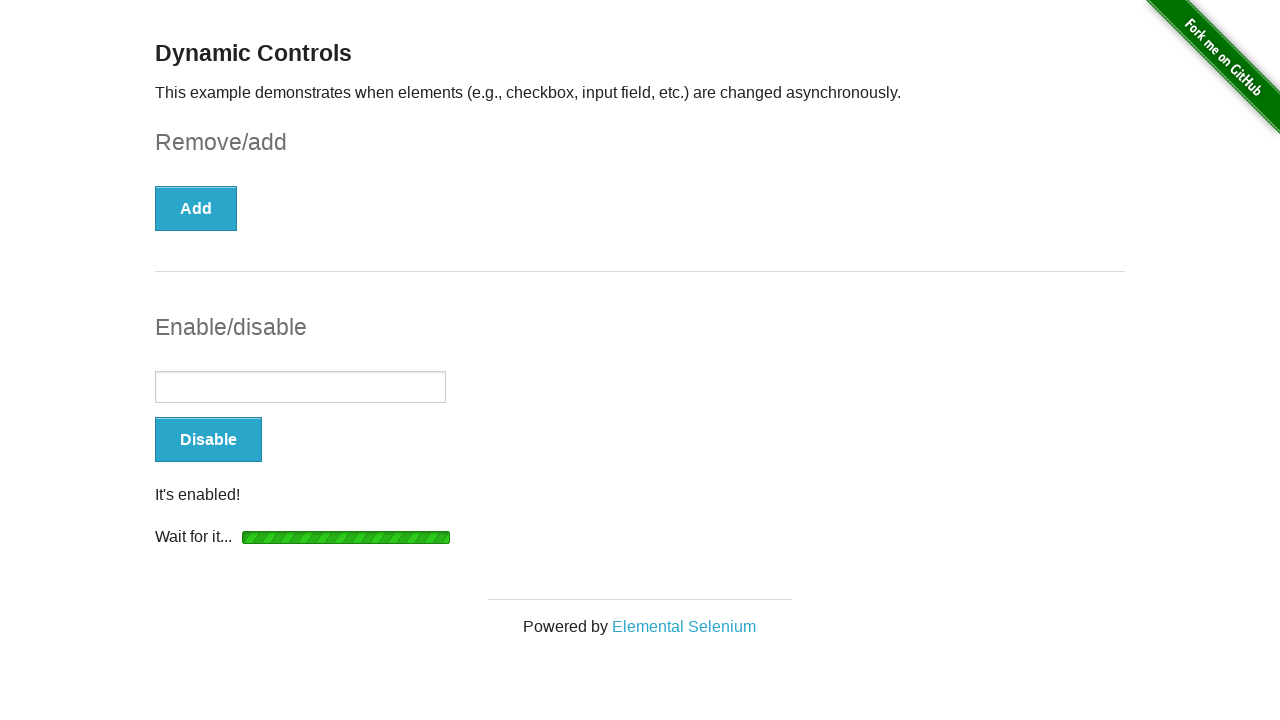

Filled input field with 'Khanh Duong' on #input-example >> input
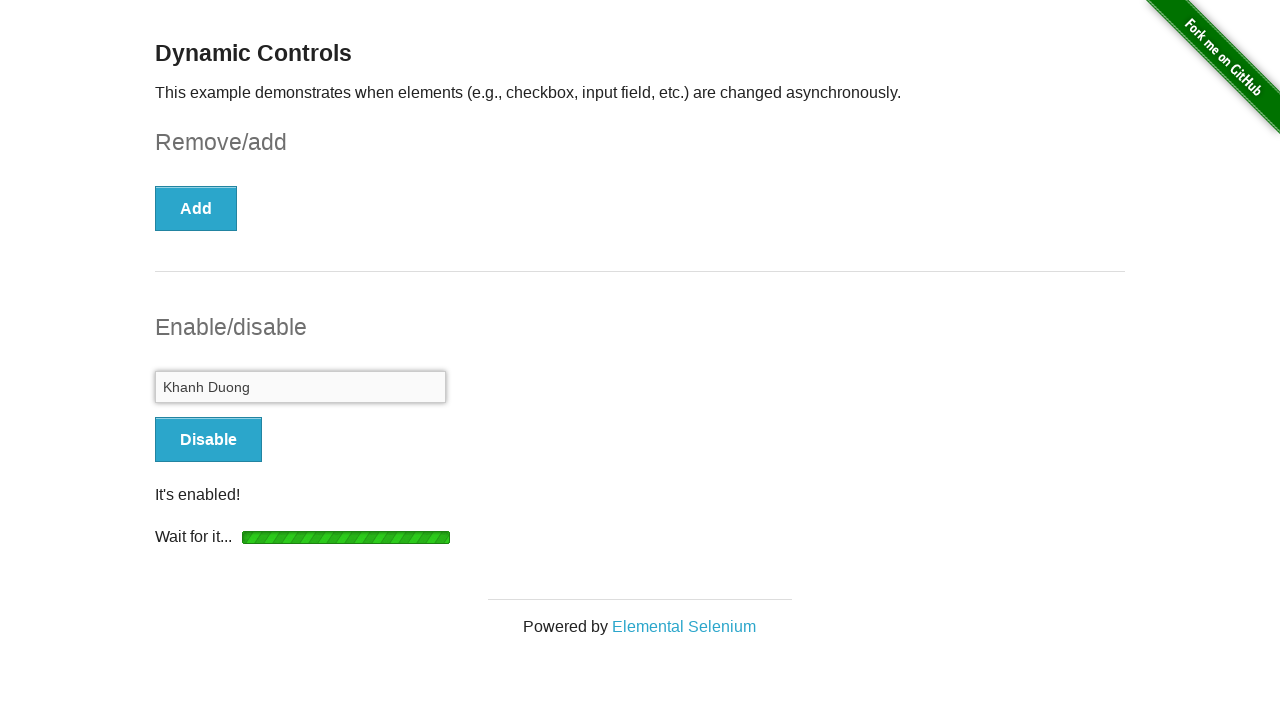

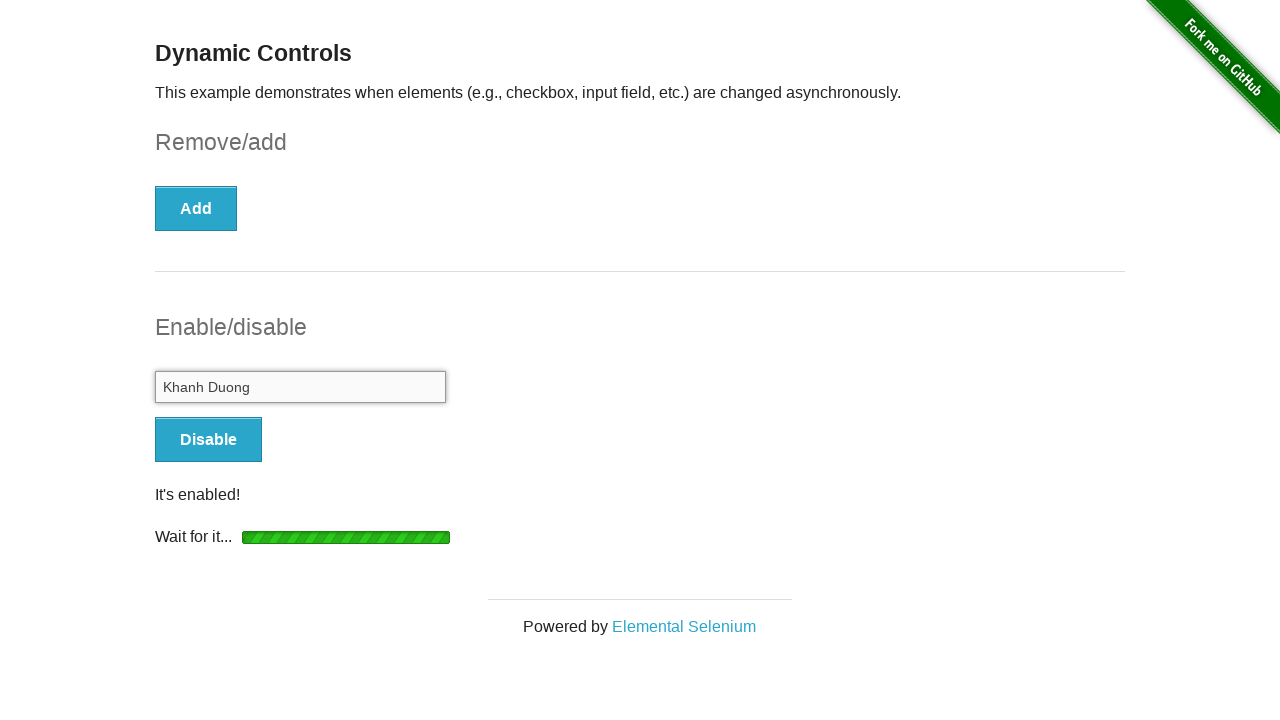